Tests the text input functionality on UI Test Automation Playground by entering text in an input field and clicking a button to rename it with the entered text.

Starting URL: http://uitestingplayground.com/textinput

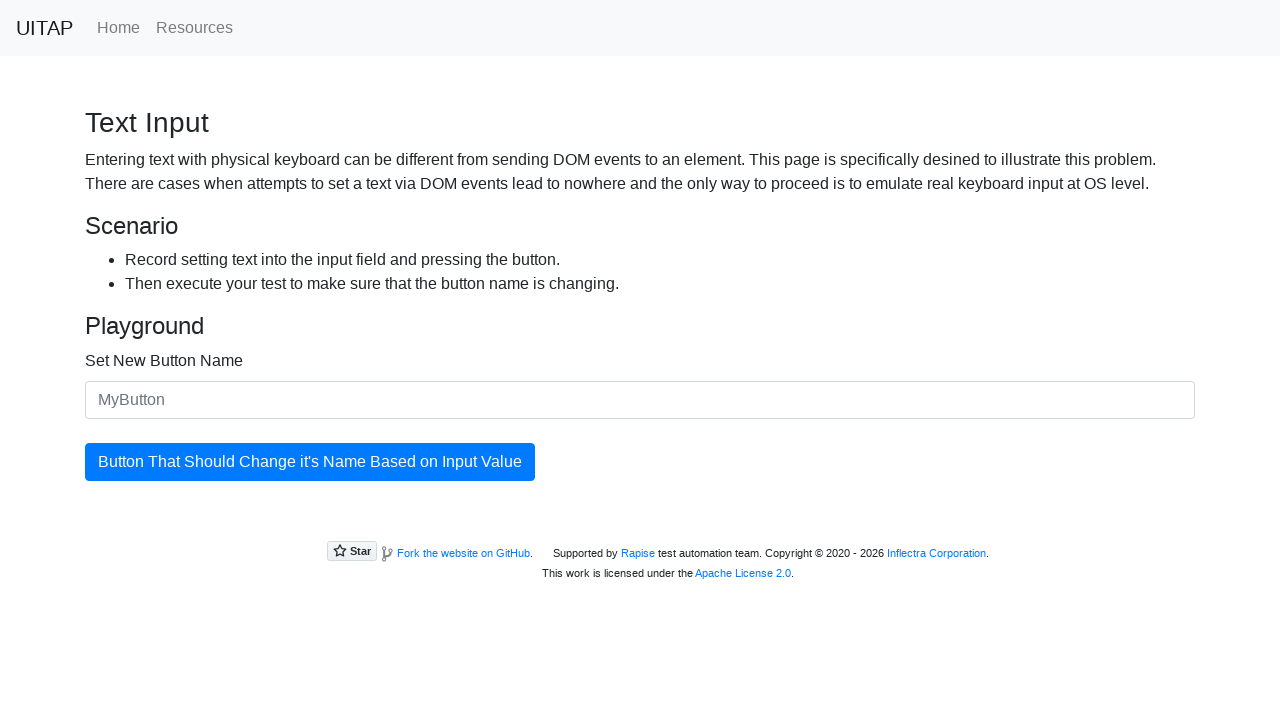

Waited for input field '#newButtonName' to be present
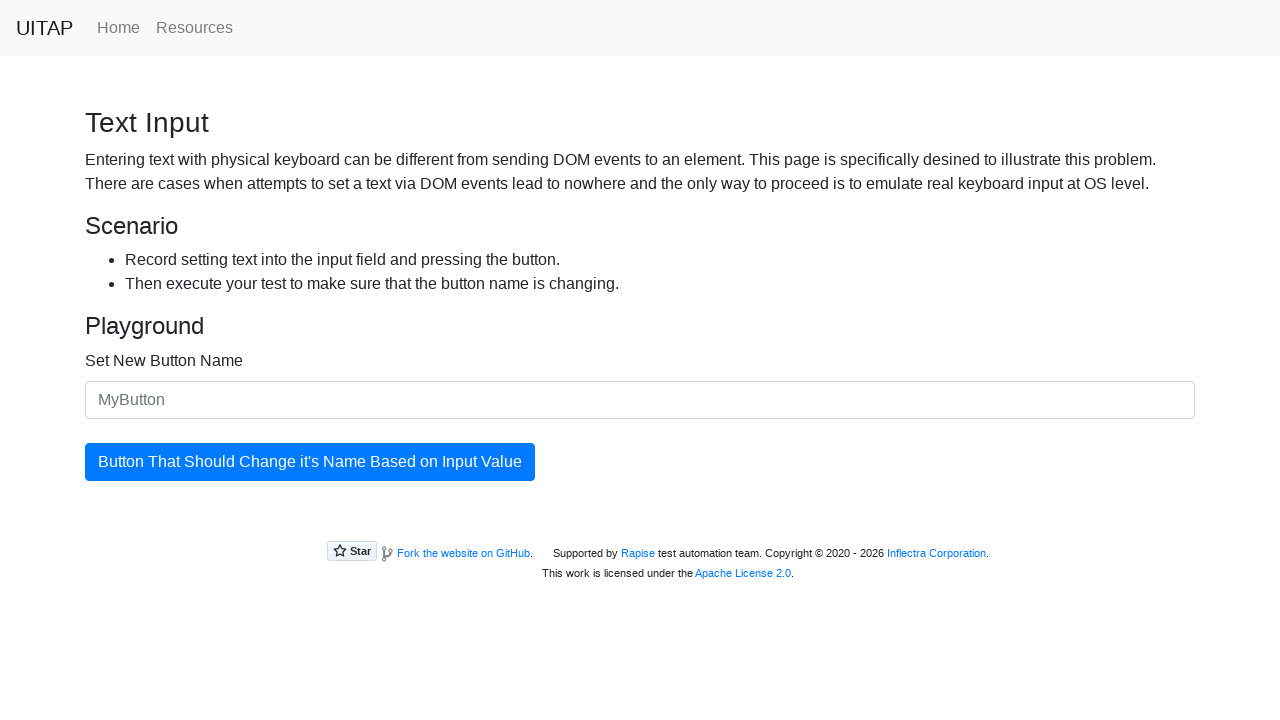

Filled input field with text 'SkyPro' on #newButtonName
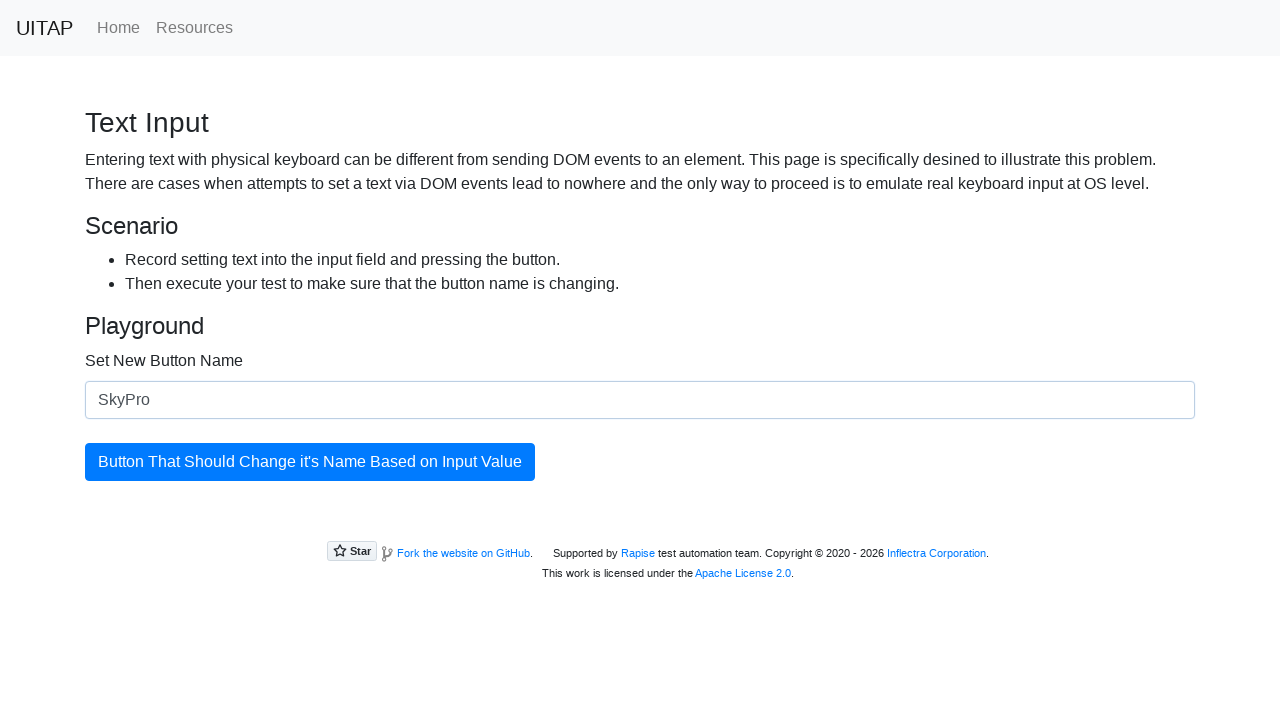

Clicked the button to update its text at (310, 462) on #updatingButton
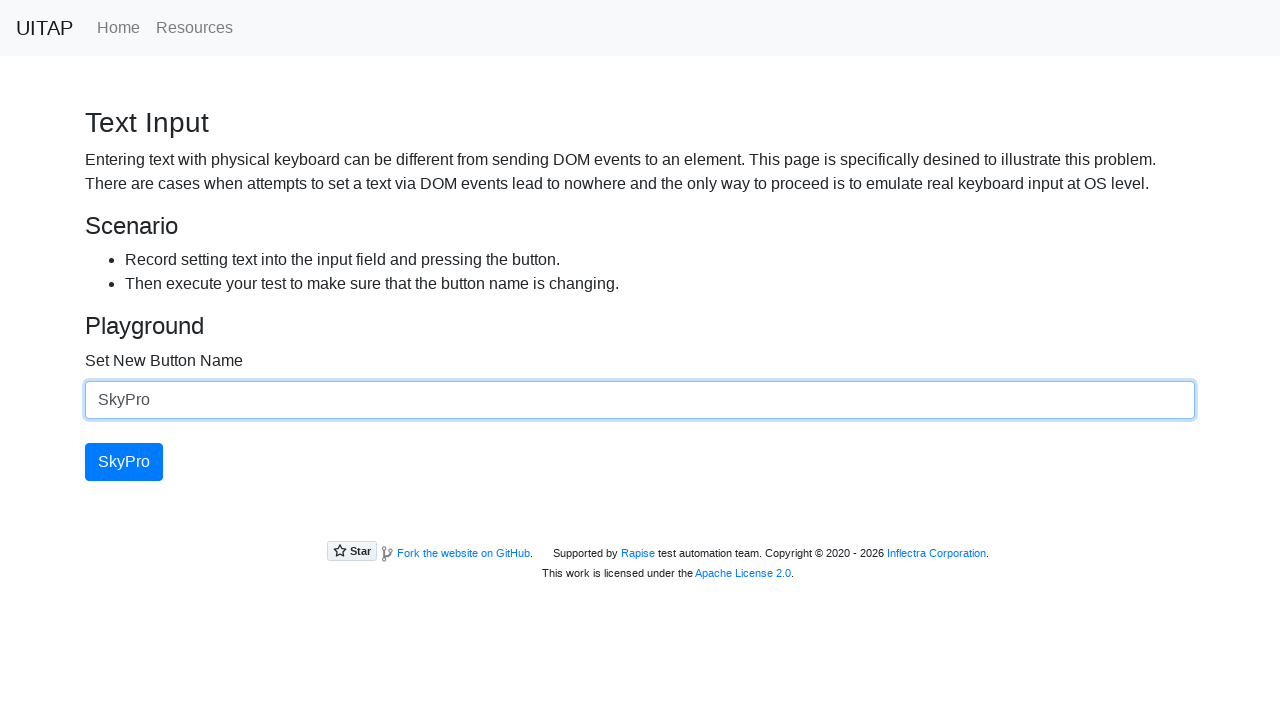

Button text successfully updated to 'SkyPro'
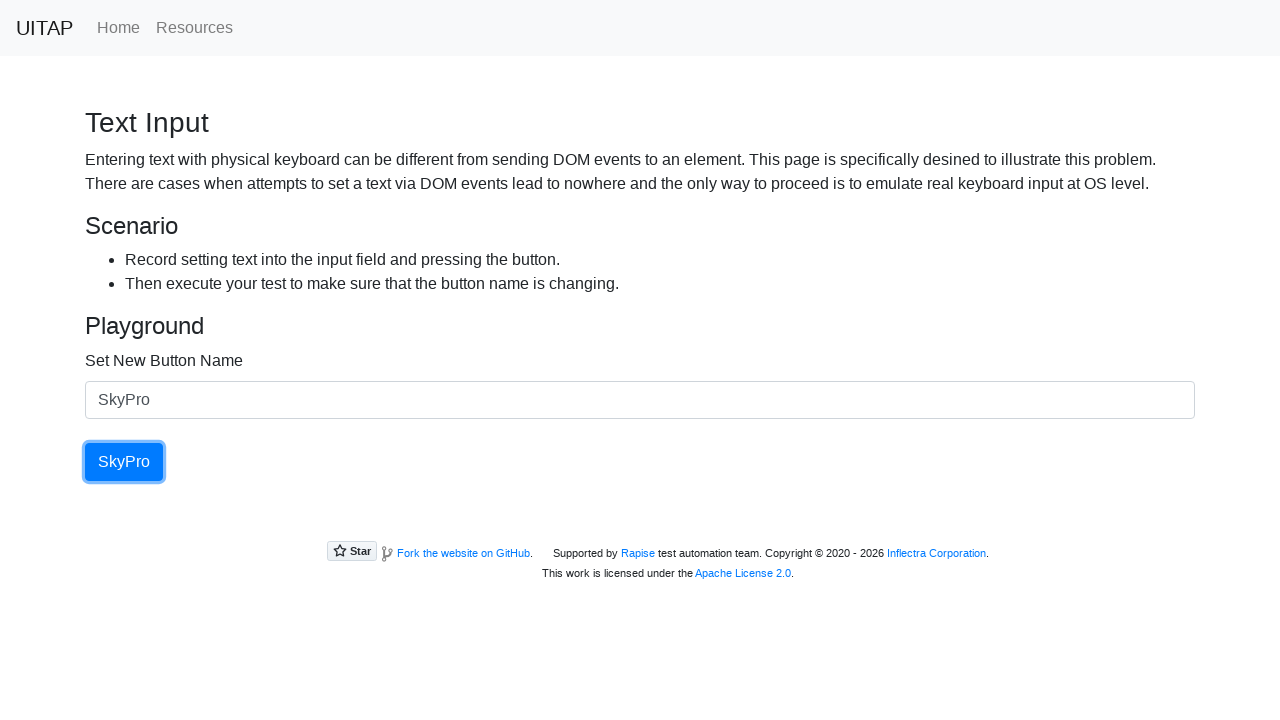

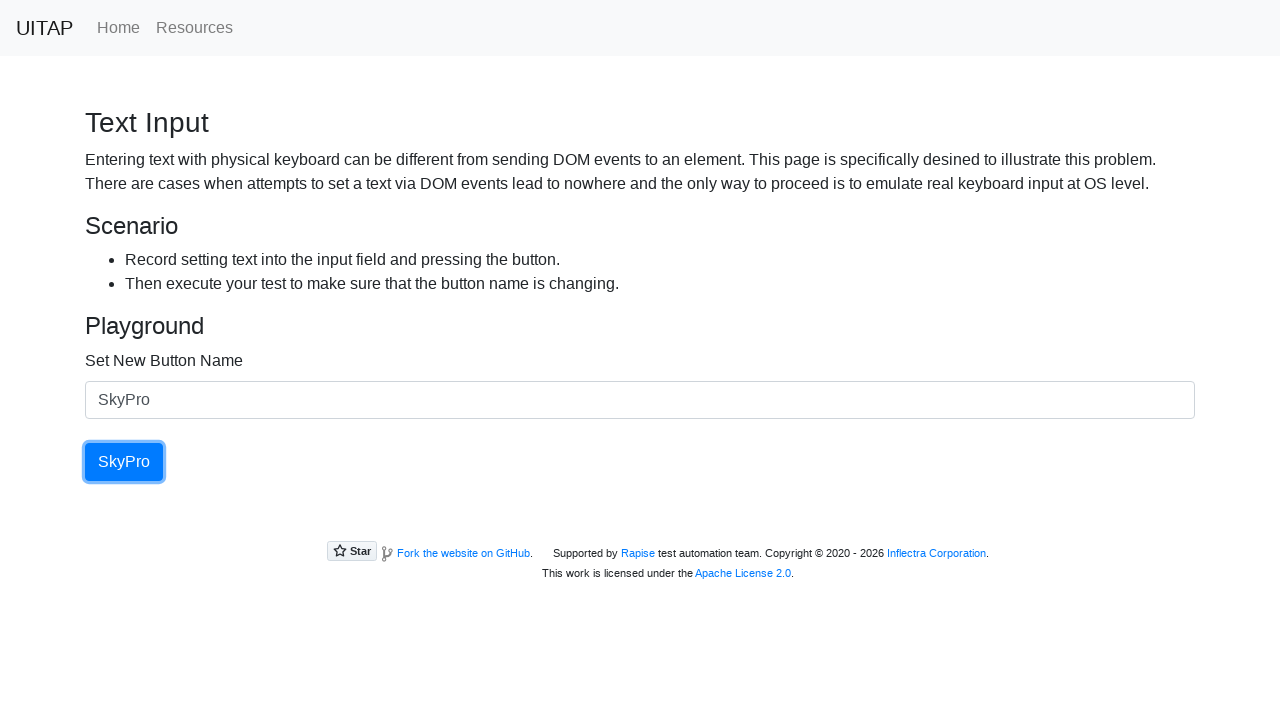